Tests dropdown selection by selecting Purple color from the old select menu

Starting URL: https://demoqa.com/select-menu

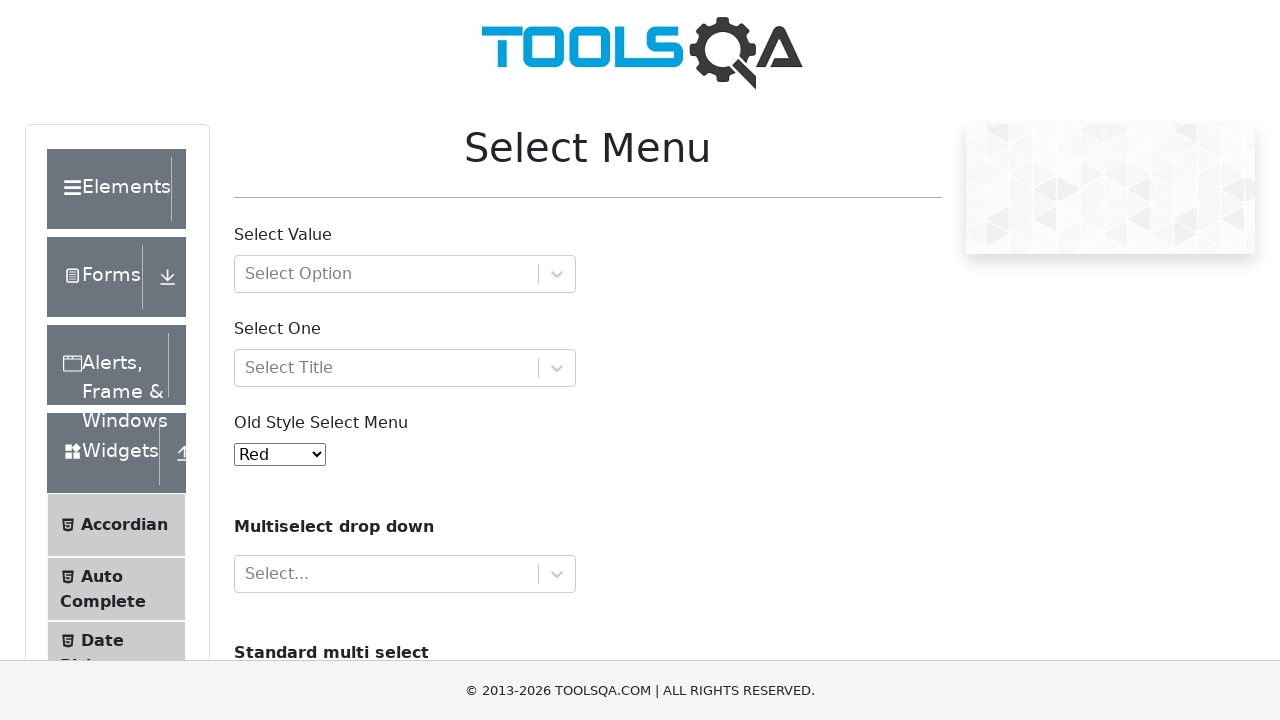

Selected Purple color from the old select menu dropdown on #oldSelectMenu
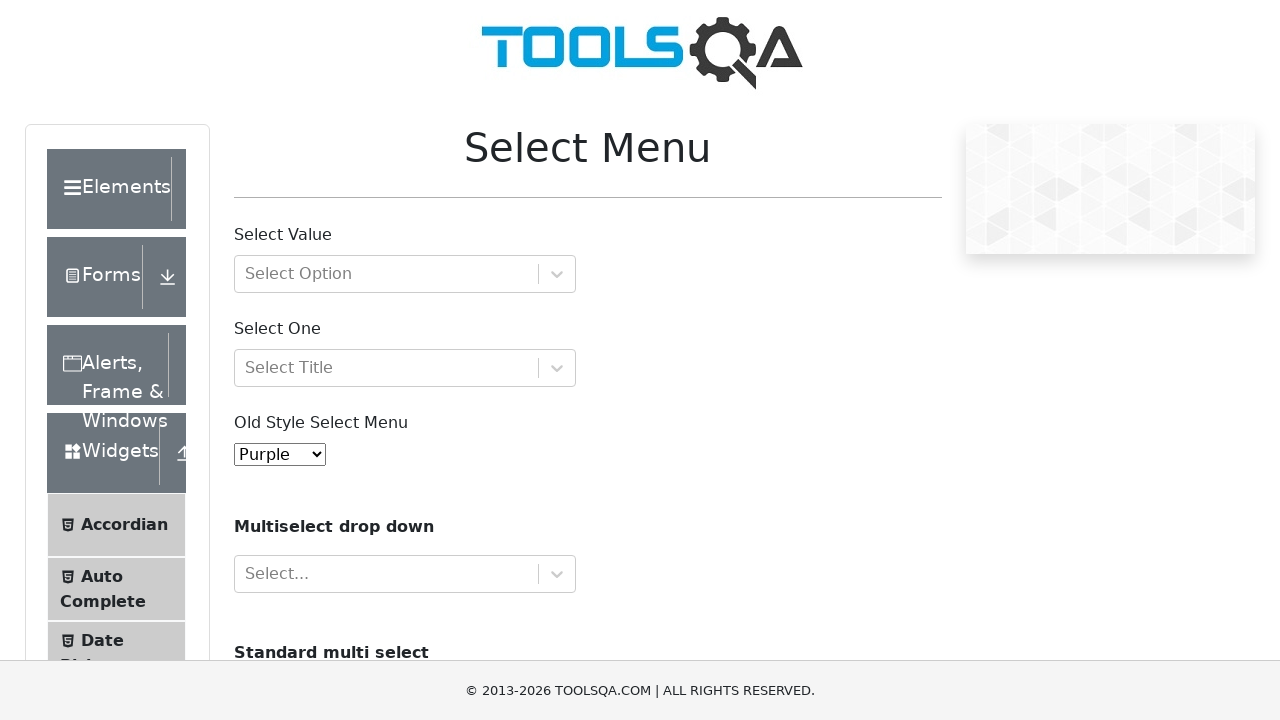

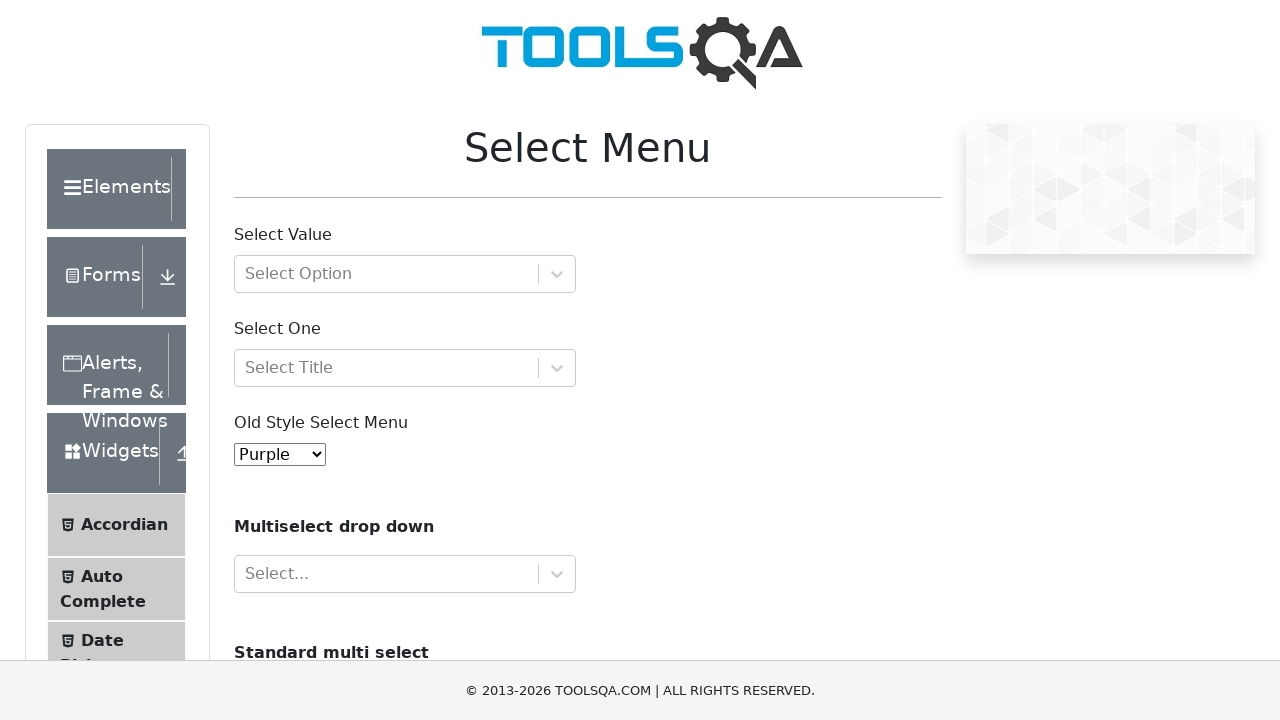